Navigates to the context menu page by clicking on the corresponding link

Starting URL: https://the-internet.herokuapp.com/

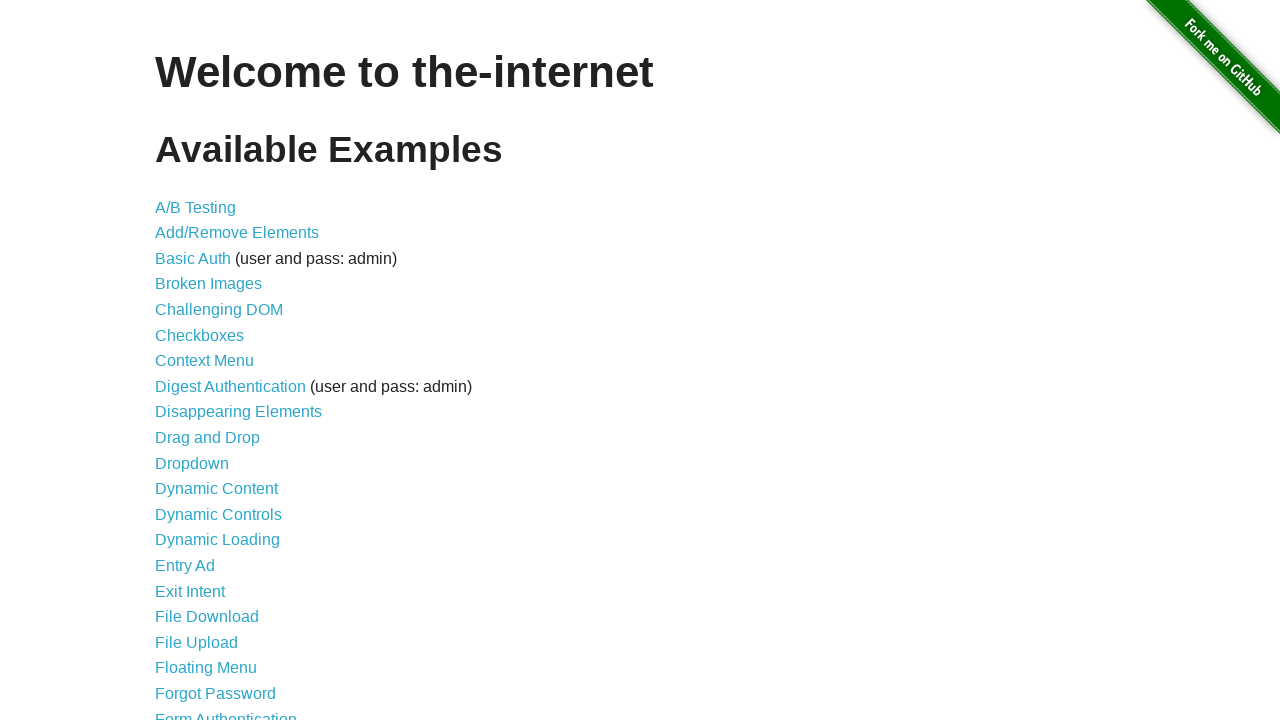

Clicked on the context menu link at (204, 361) on a[href='/context_menu']
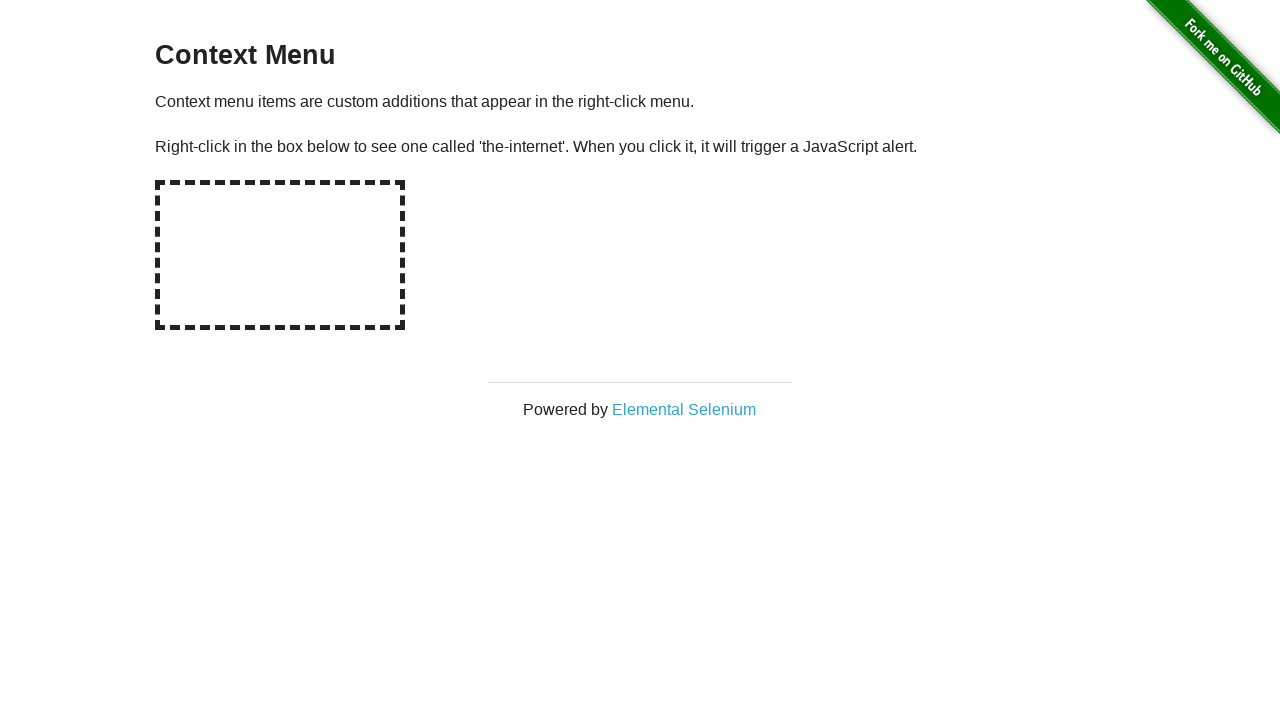

Navigated to context menu page successfully
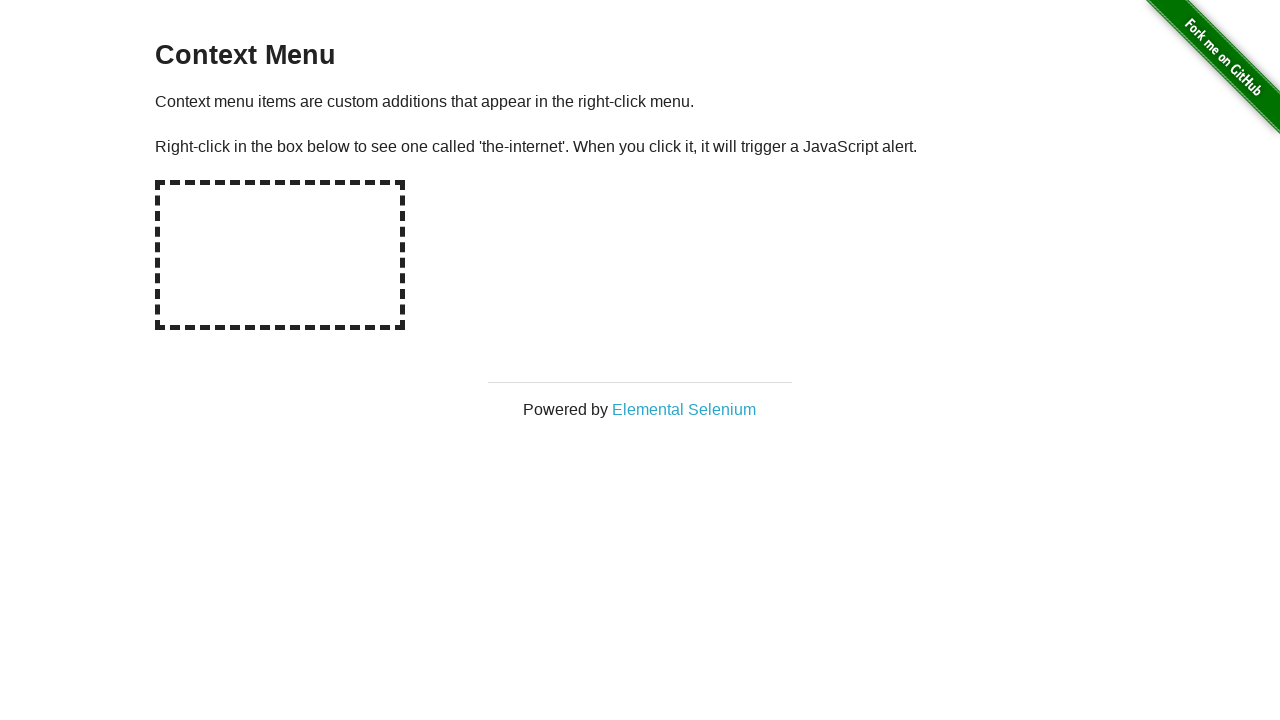

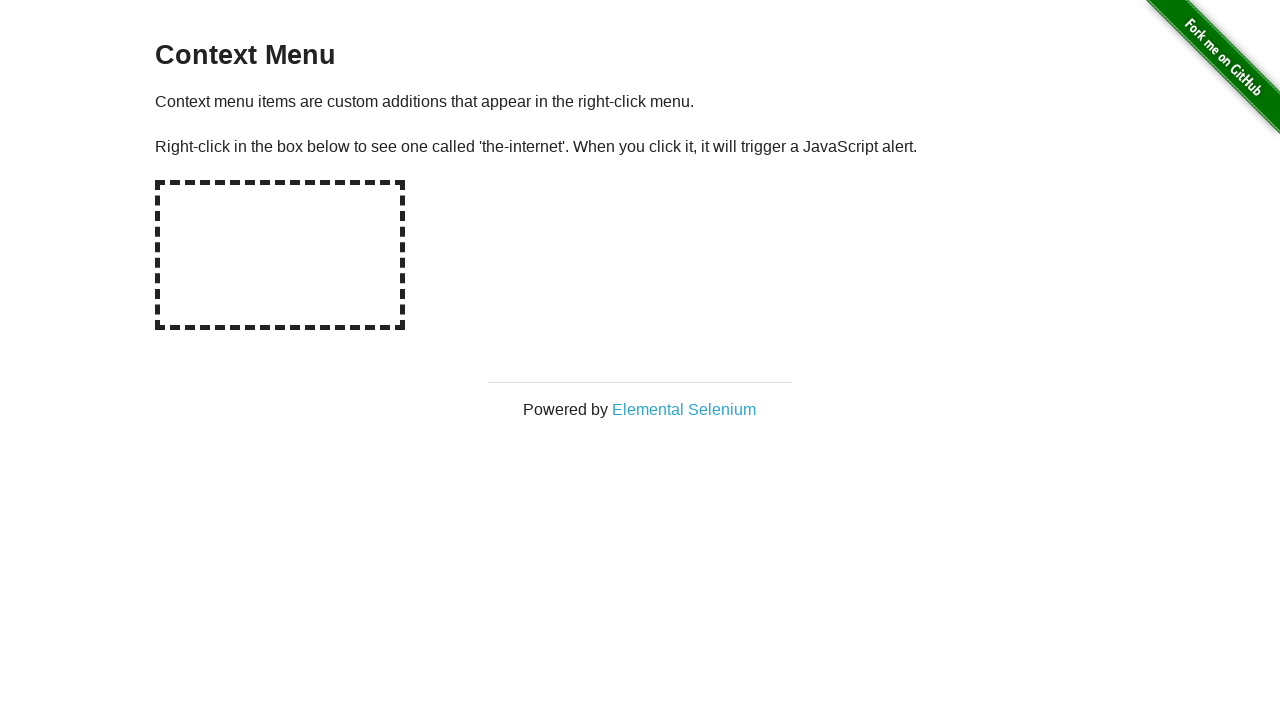